Tests iframe navigation and interaction on a demo website by hovering over menus, switching between single and nested iframes, entering text in input fields, and verifying headers.

Starting URL: https://demo.automationtesting.in/WebTable.html

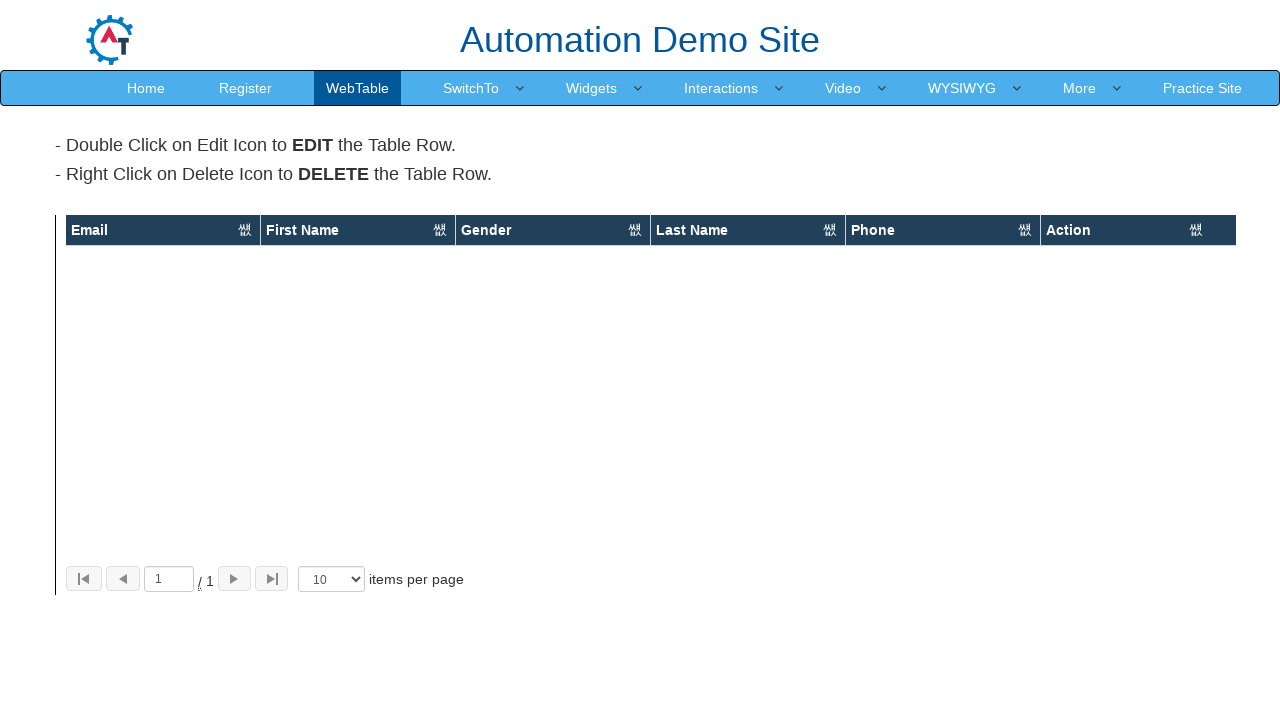

Hovered over SwitchTo menu at (471, 88) on xpath=//a[text()='SwitchTo']
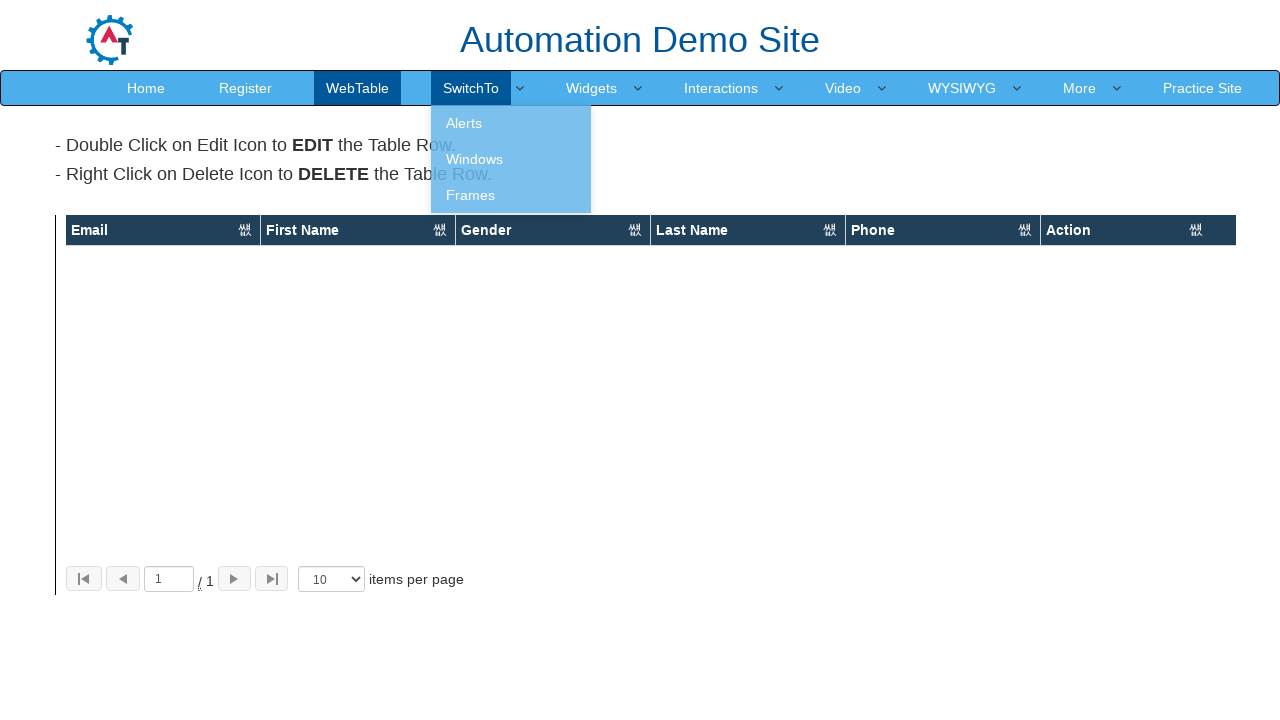

Clicked on Frames submenu at (511, 195) on xpath=//a[text()='Frames']
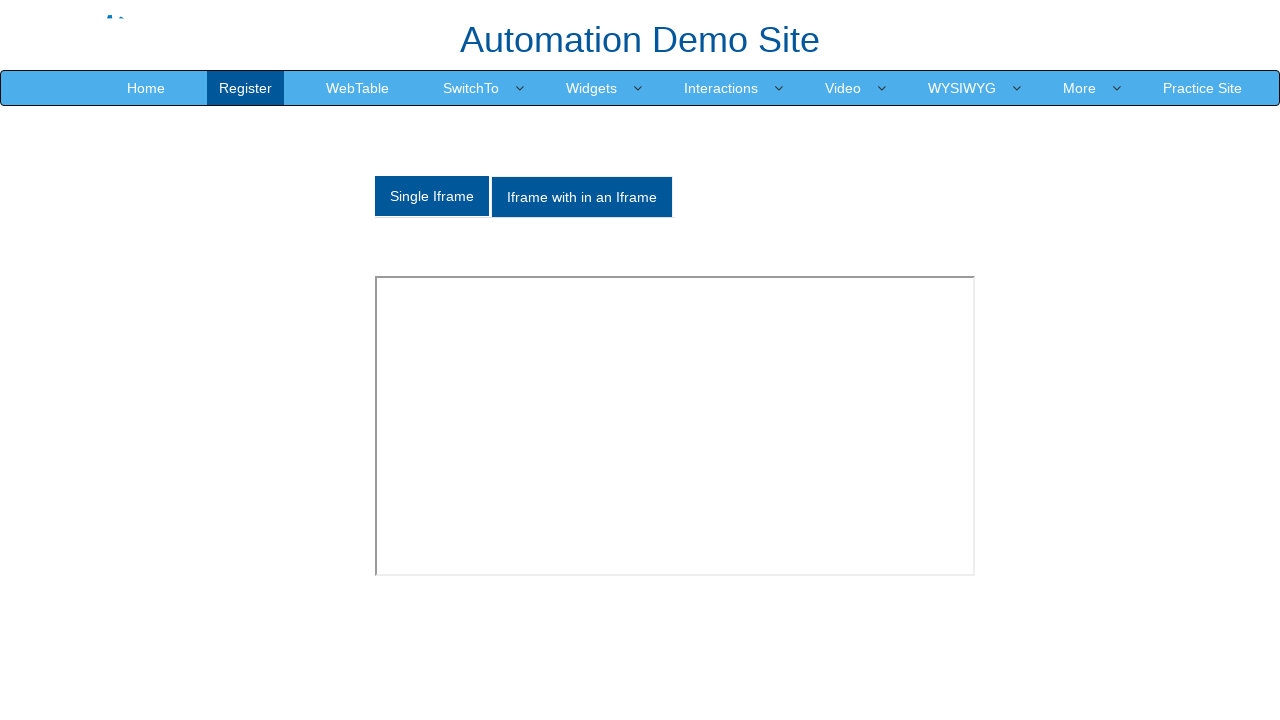

Switched to single iframe and verified header 'iFrame Demo'
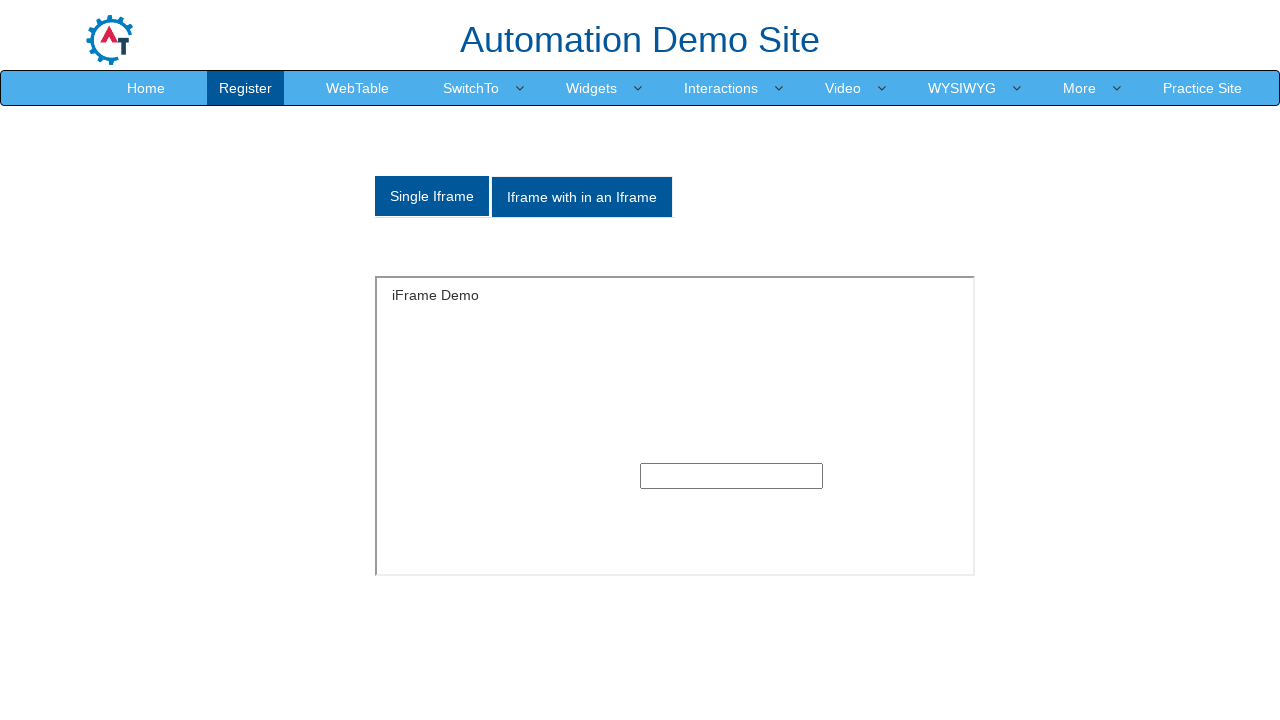

Entered 'Shramika' in text box inside single iframe on iframe#singleframe >> internal:control=enter-frame >> xpath=//div[@class='contai
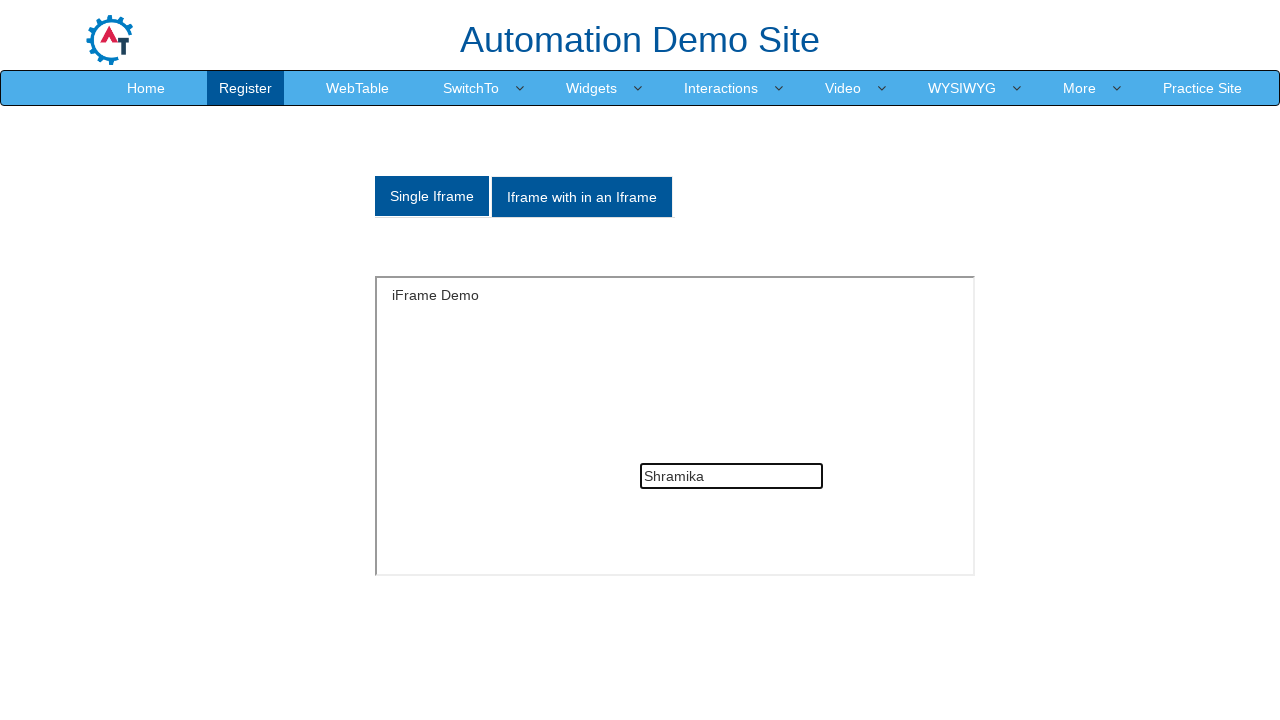

Clicked on 'Iframe with in an Iframe' tab at (582, 197) on xpath=//a[text()='Iframe with in an Iframe']
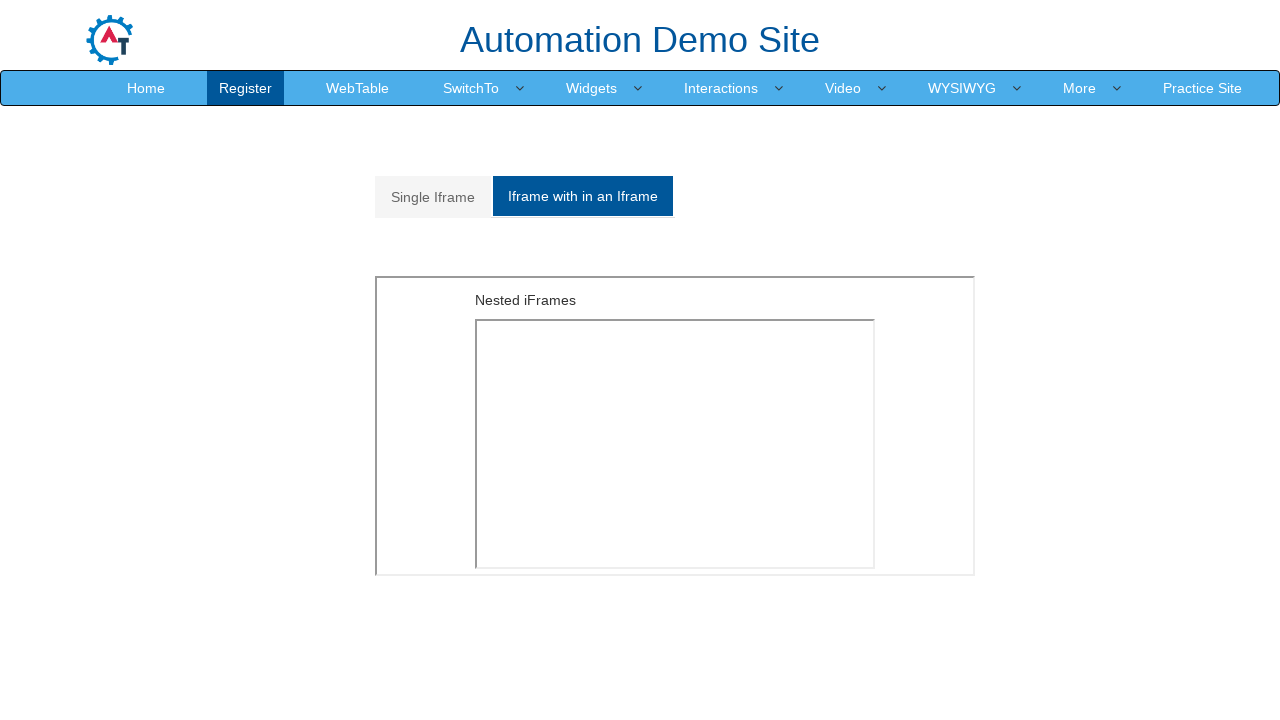

Switched to outer nested iframe and verified 'Nested iFrames' header
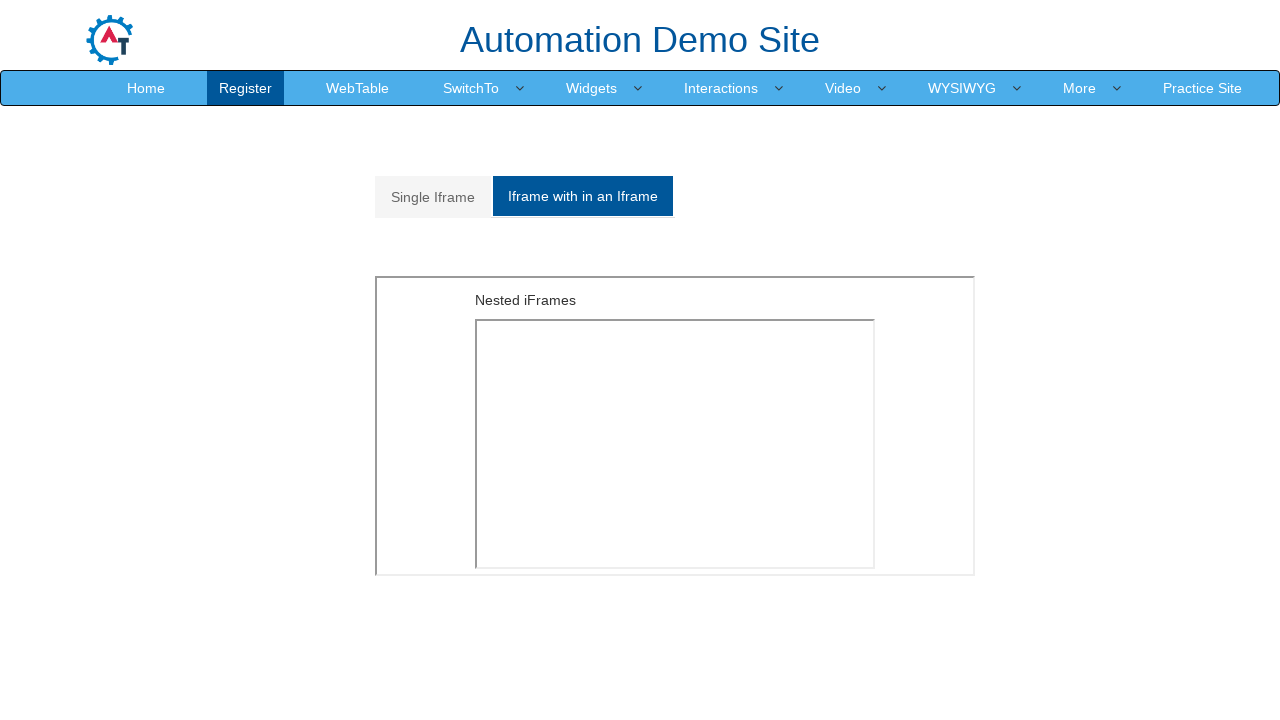

Switched to inner iframe within nested iframe and verified 'iFrame Demo' header
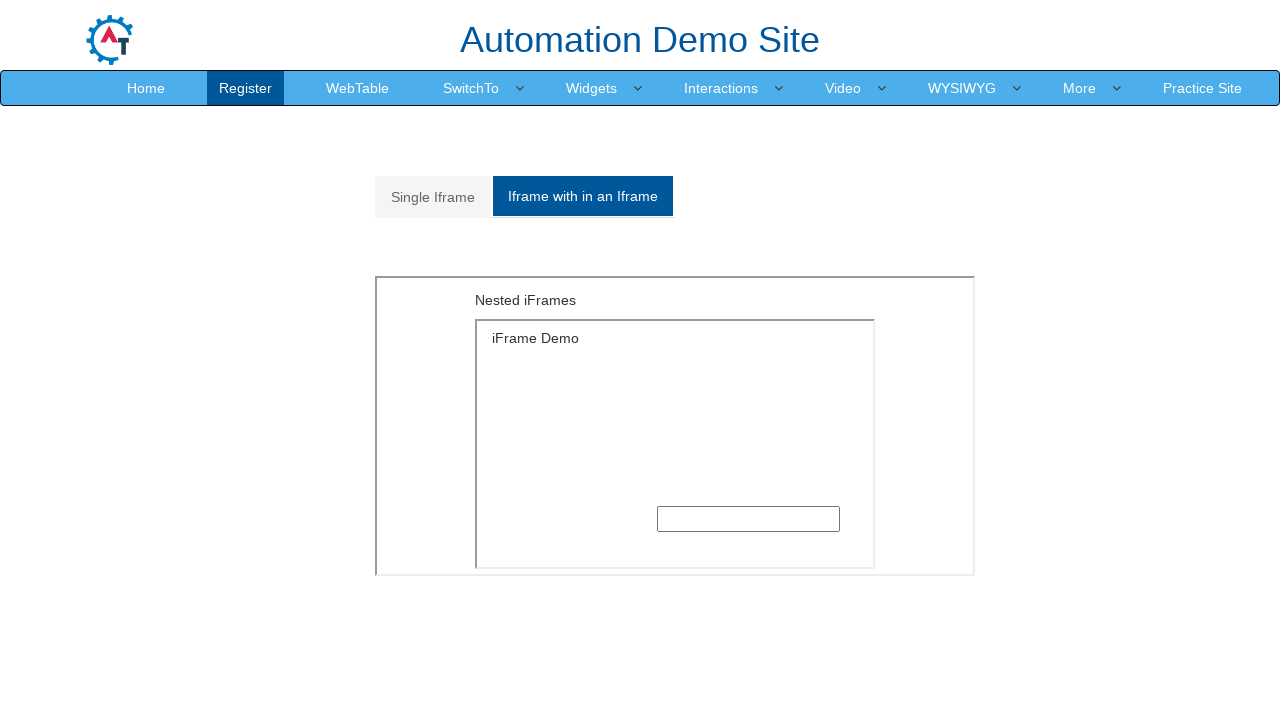

Entered 'Vaidya' in text box inside nested iframe on xpath=//iframe[@src='MultipleFrames.html'] >> internal:control=enter-frame >> xp
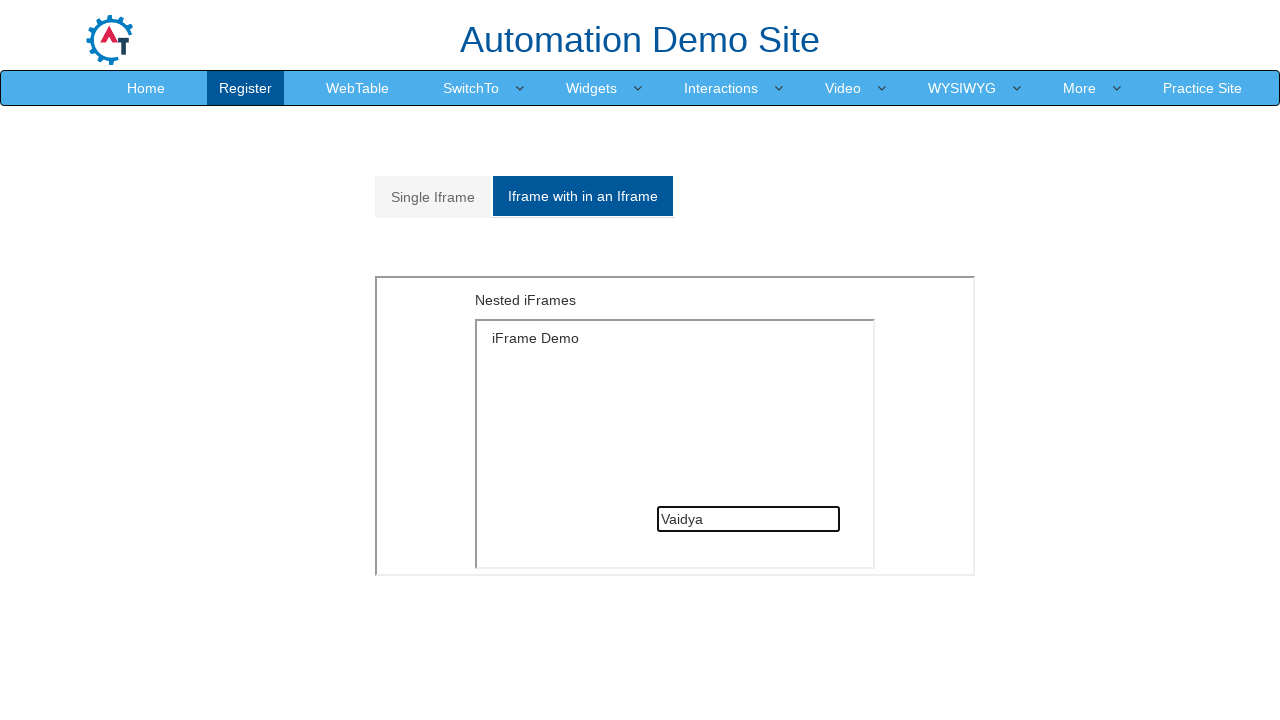

Clicked on 'Single Iframe' tab at (433, 197) on xpath=//a[text()='Single Iframe ']
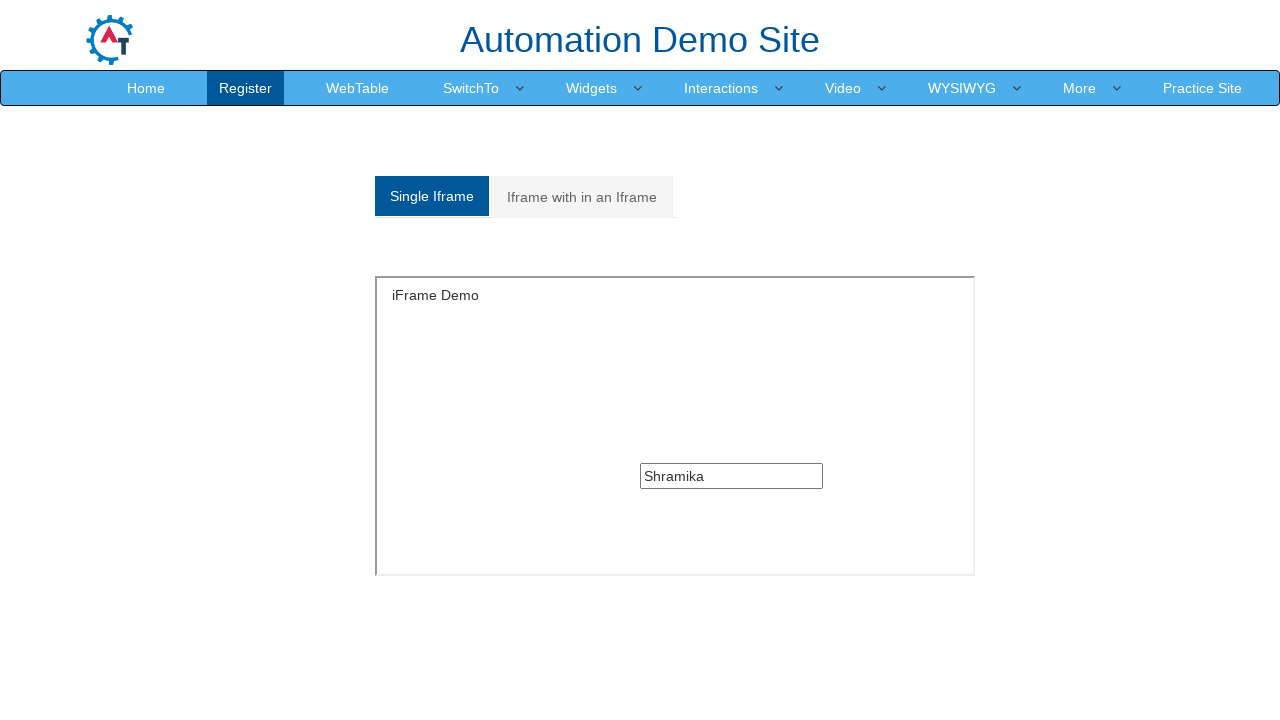

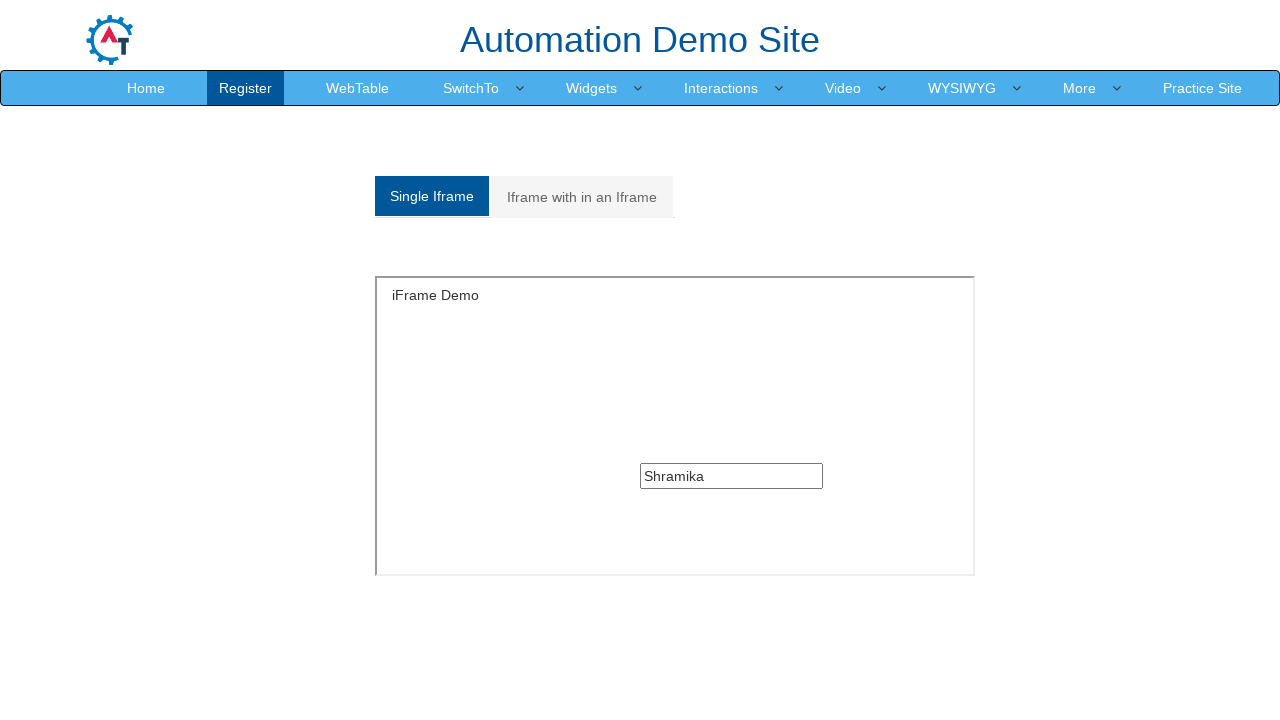